Tests the TestCafe feedback form validation by attempting to submit without a username and verifying the submit button is disabled

Starting URL: https://devexpress.github.io/testcafe/example/

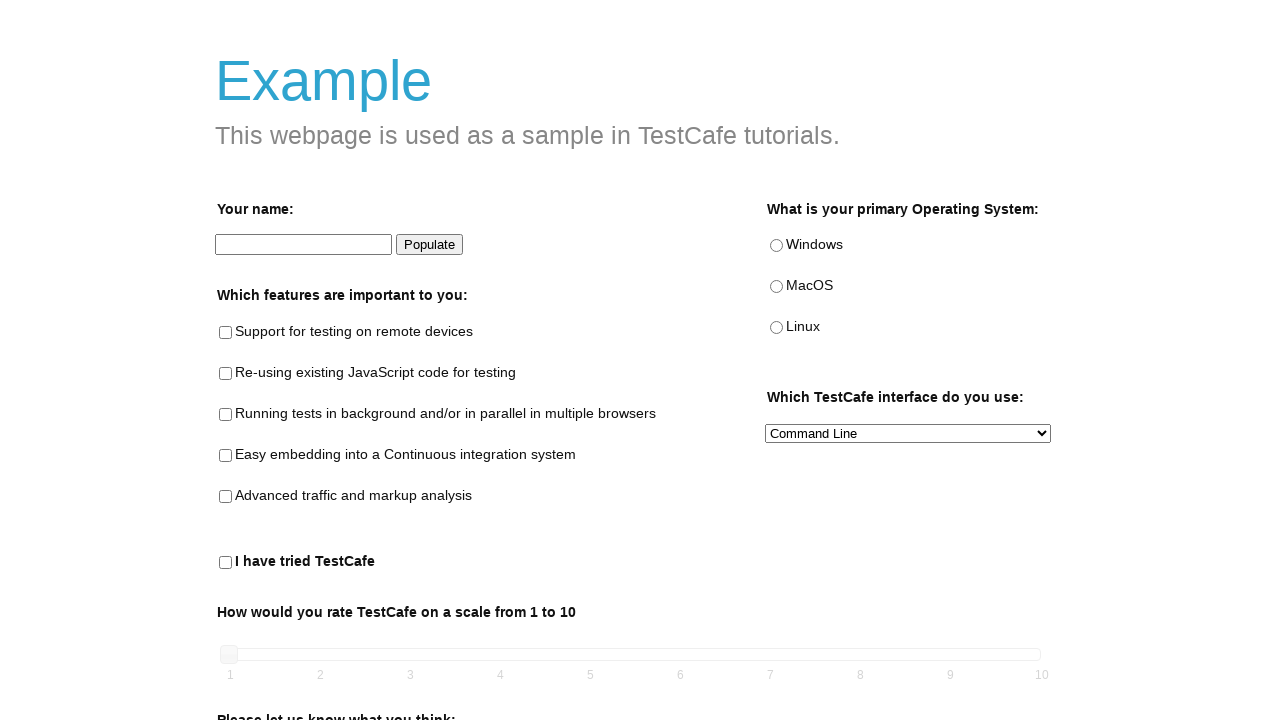

Checked the remote testing checkbox at (226, 333) on #remote-testing
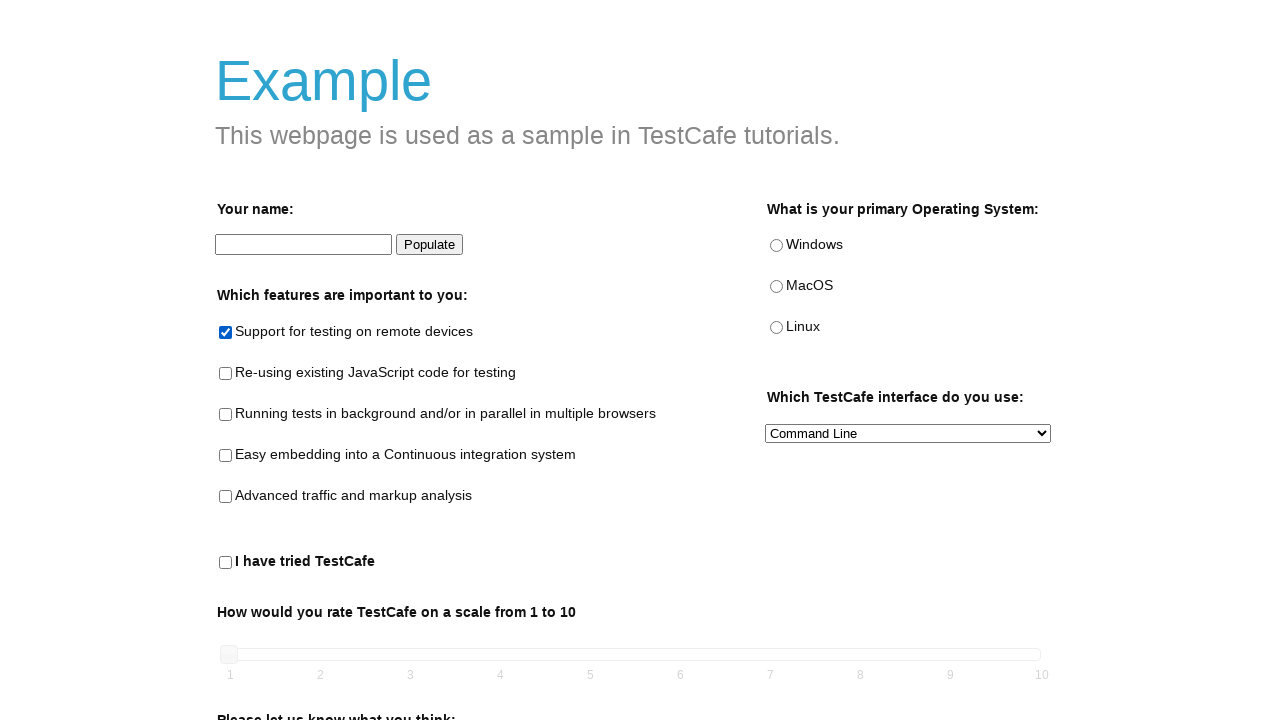

Selected Linux as primary operating system at (776, 328) on #linux
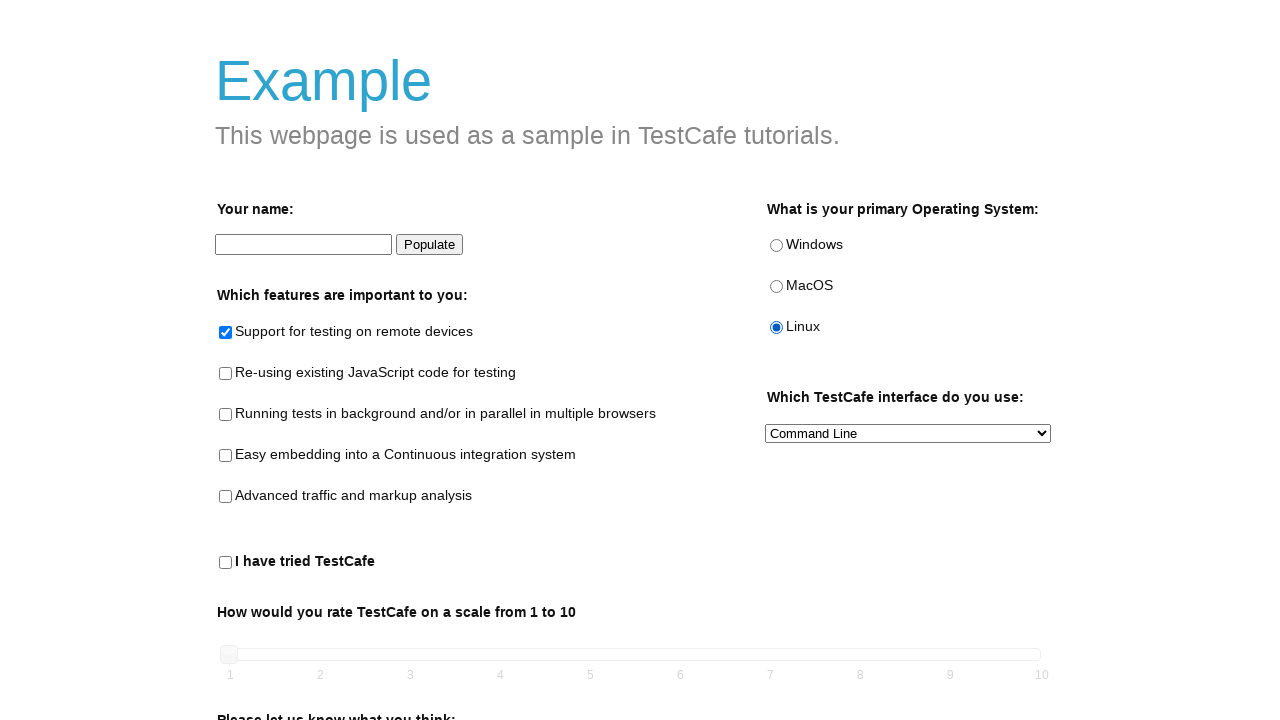

Selected Both as preferred interface on #preferred-interface
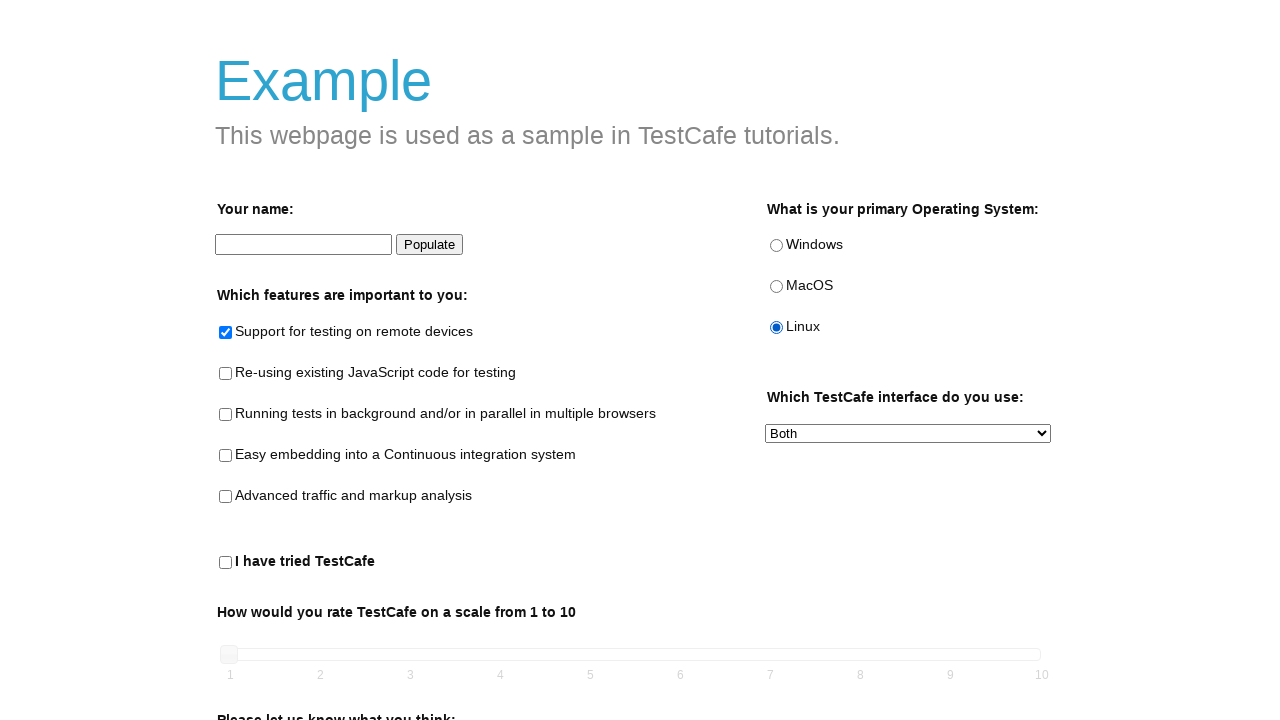

Checked 'I have tried TestCafe' checkbox at (226, 563) on #tried-test-cafe
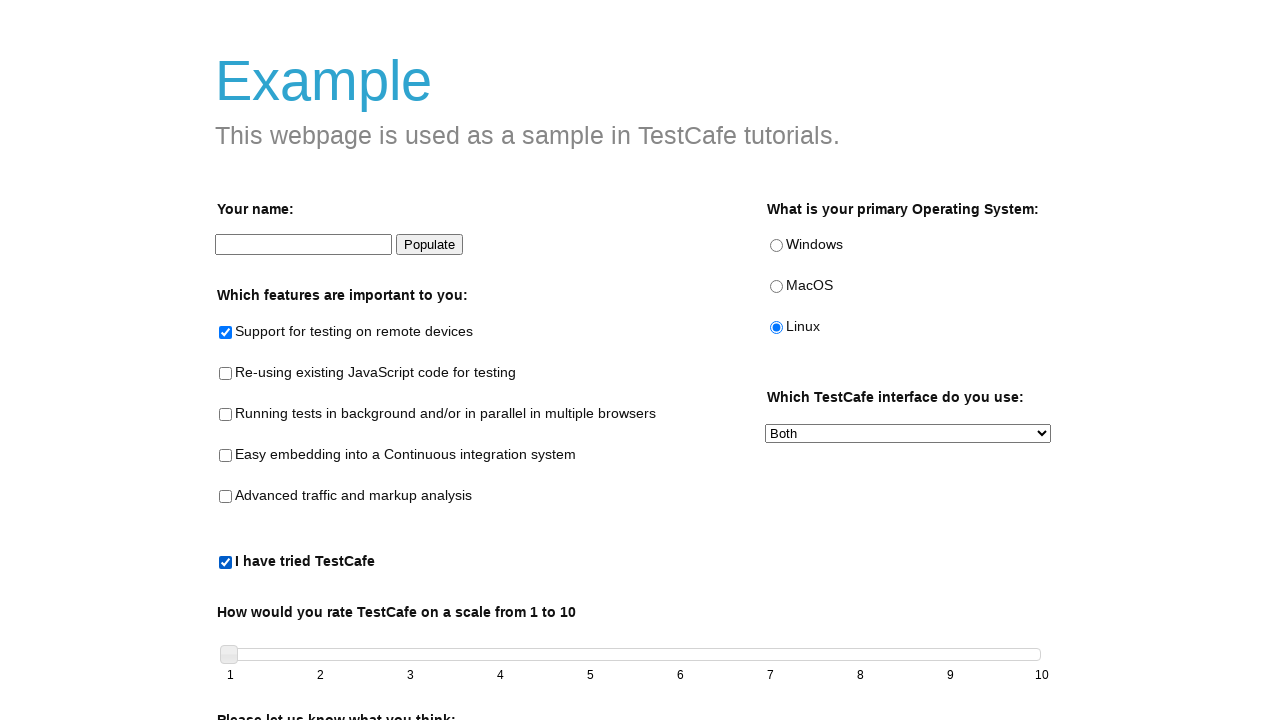

Set slider value to 3
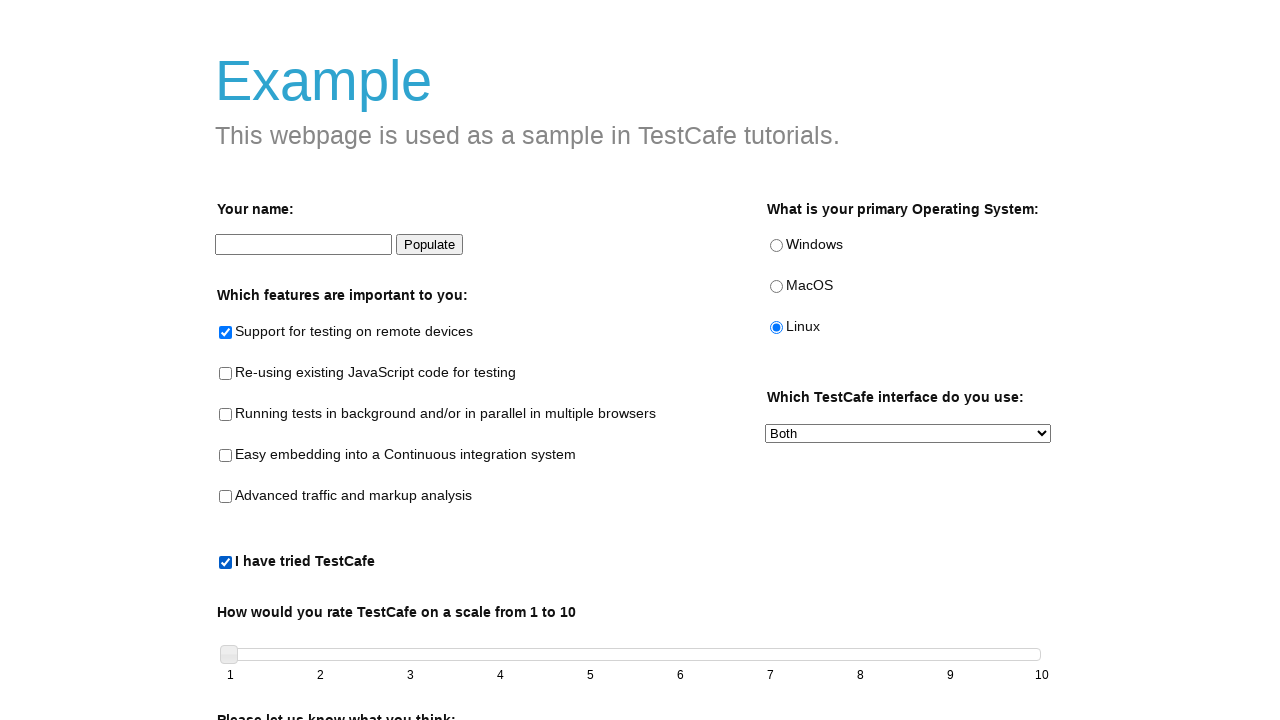

Entered comments 'Hello Bizzy' on #comments
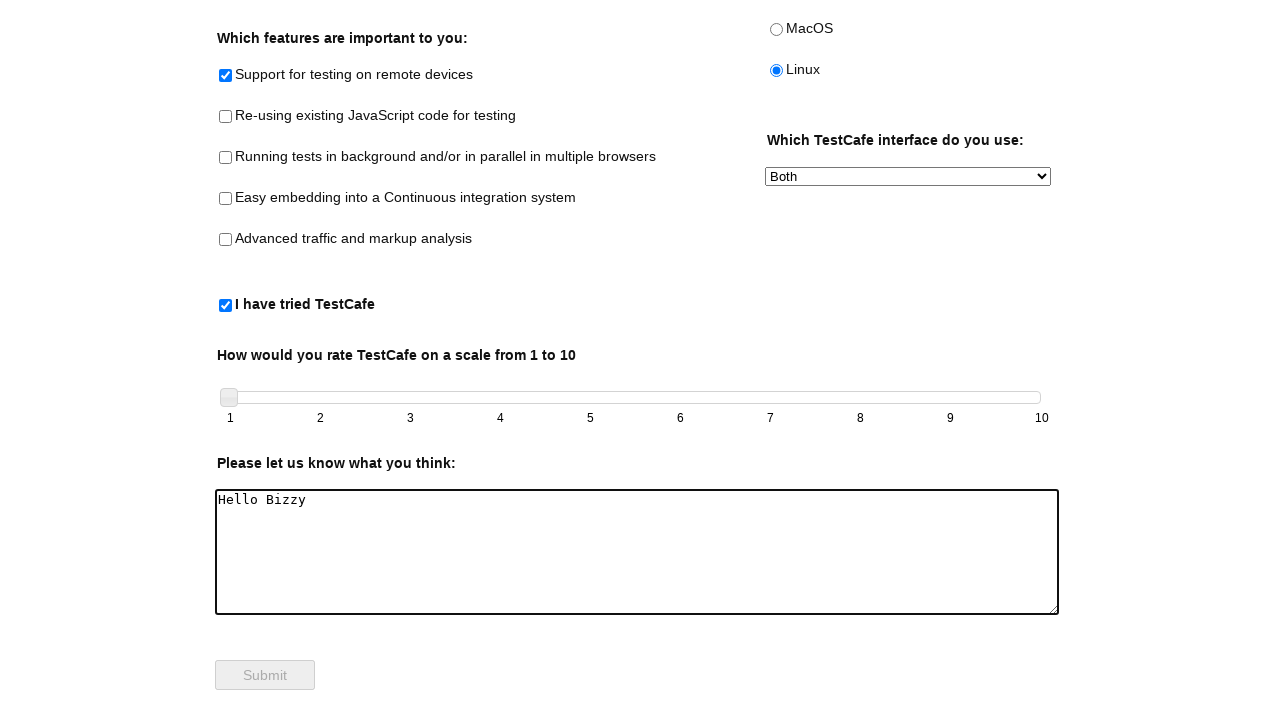

Verified submit button is disabled without username input
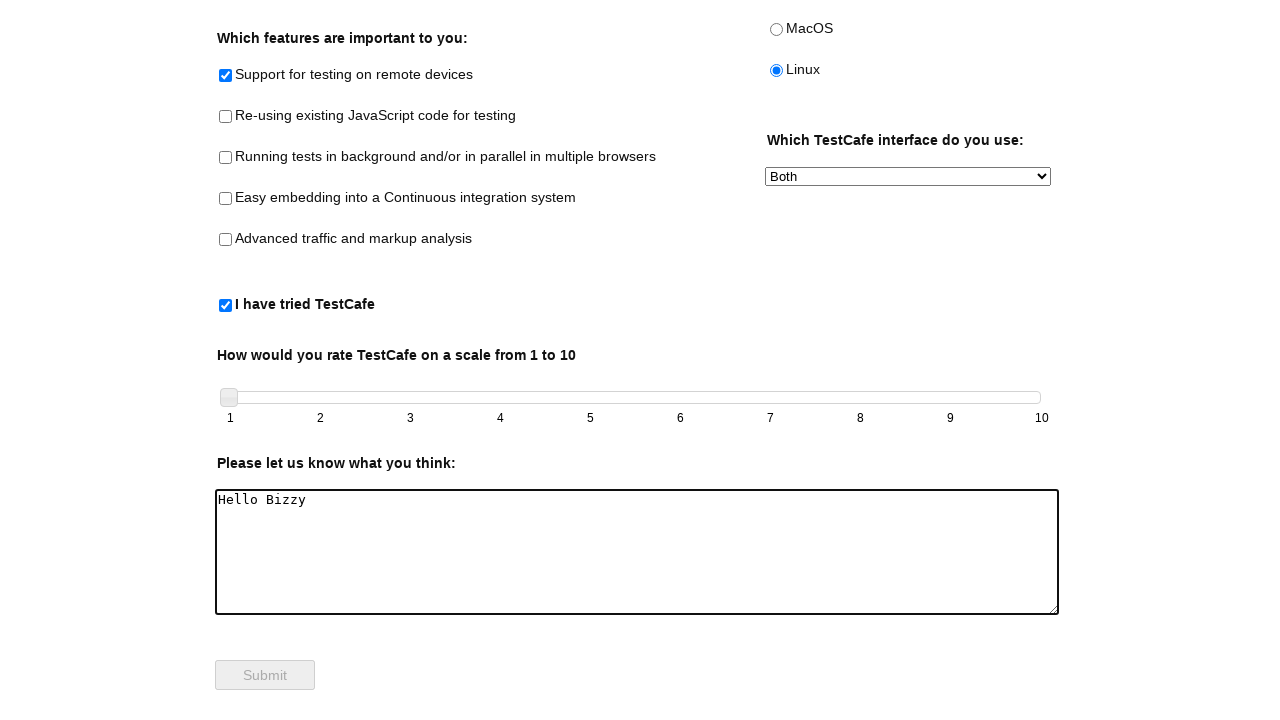

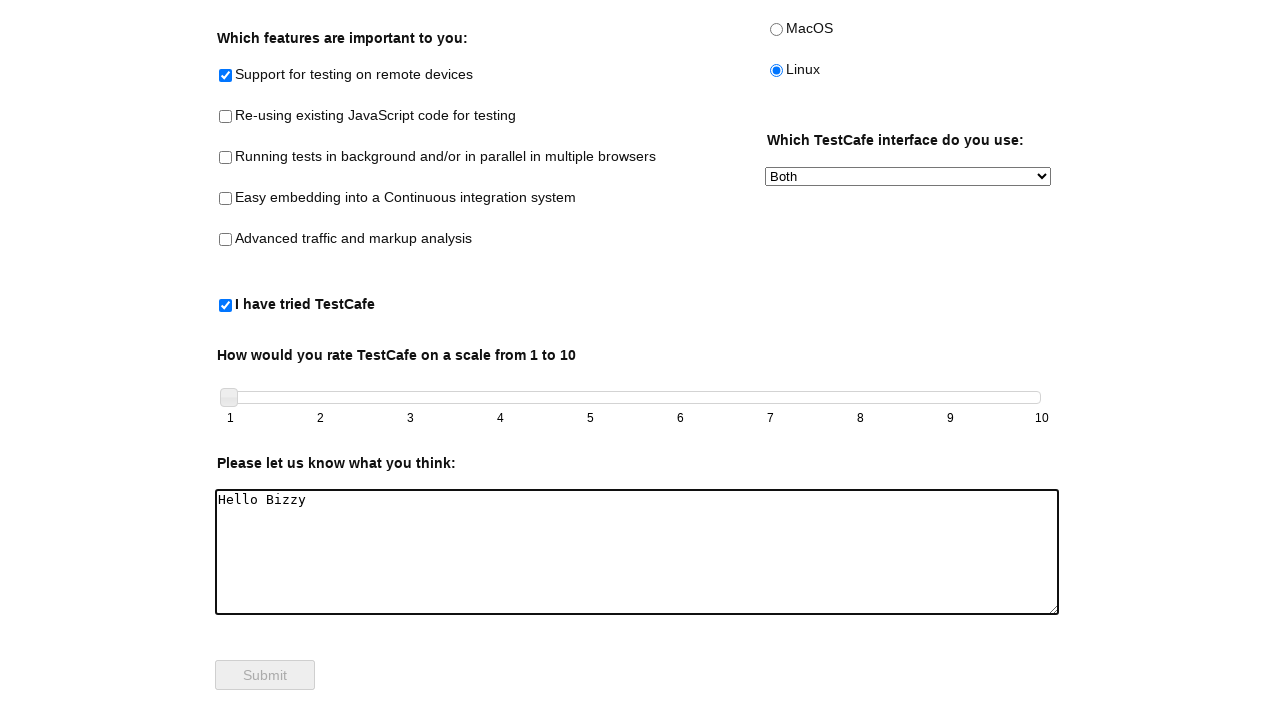